Tests dynamic dropdown functionality by selecting origin and destination stations from interconnected dropdowns

Starting URL: https://rahulshettyacademy.com/dropdownsPractise/

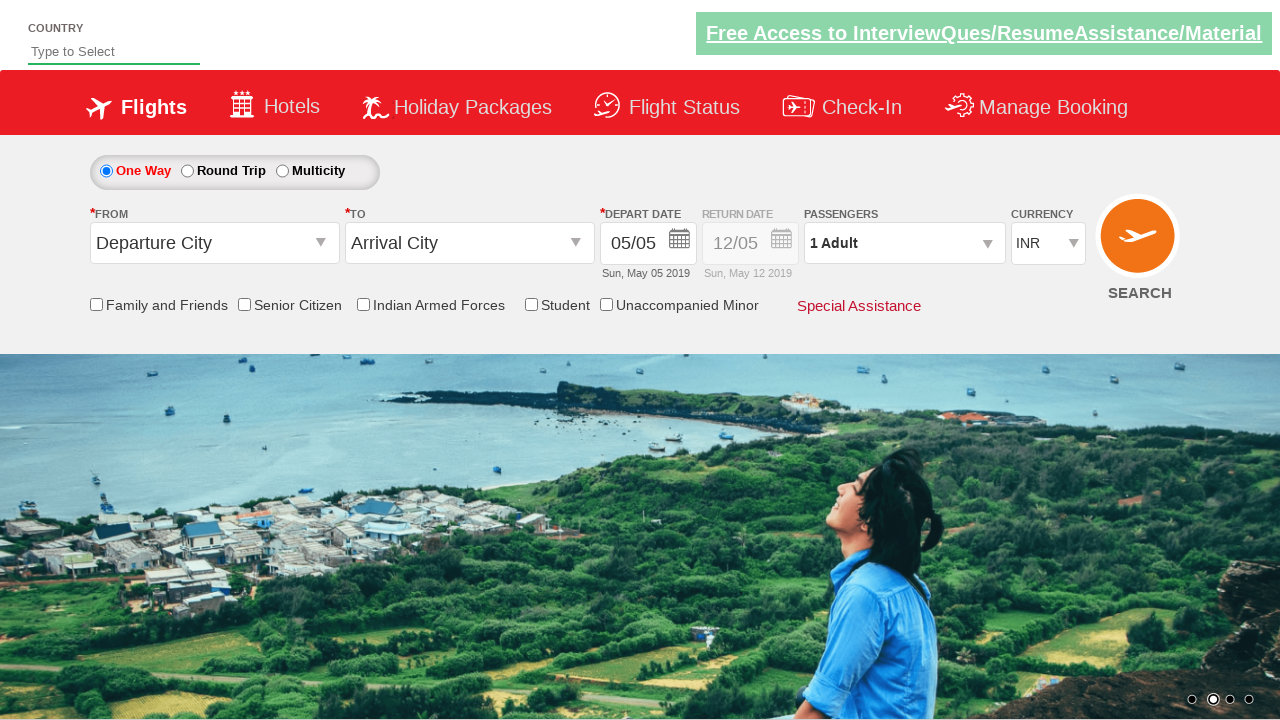

Clicked on origin station dropdown at (214, 243) on #ctl00_mainContent_ddl_originStation1_CTXT
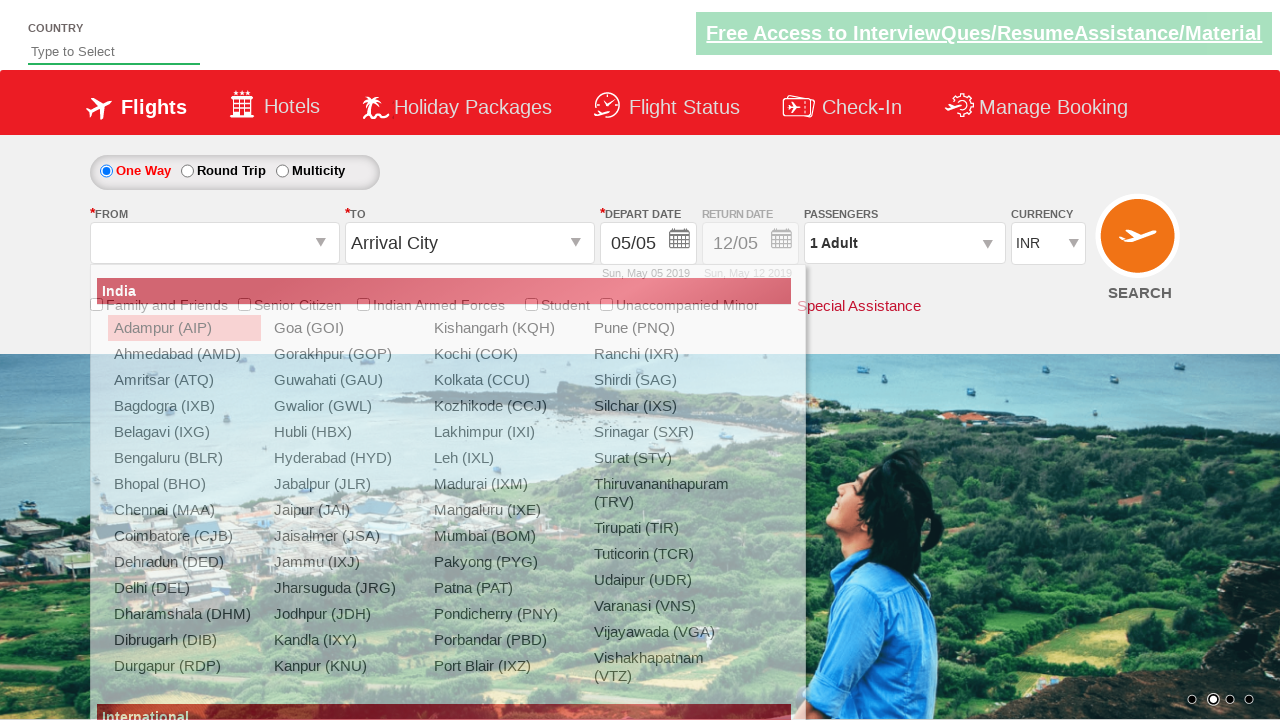

Selected Bangalore (BLR) as origin station at (184, 458) on a[value='BLR']
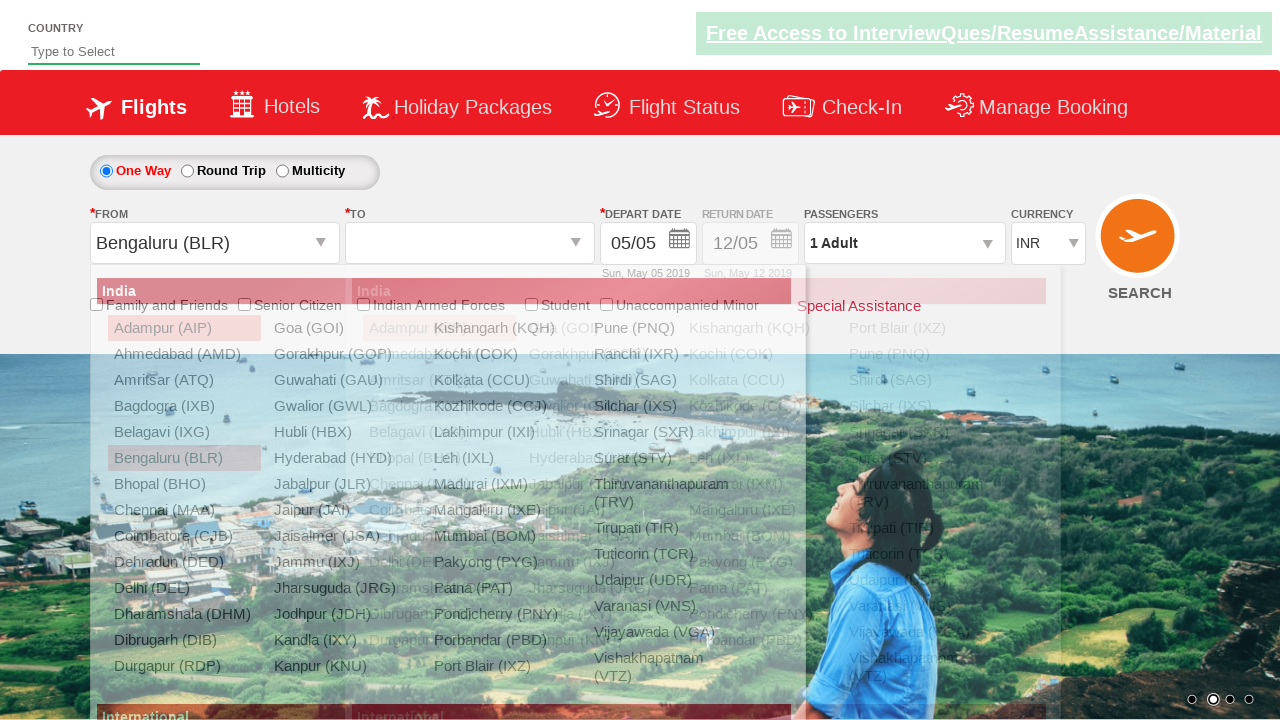

Waited for destination dropdown to update dynamically
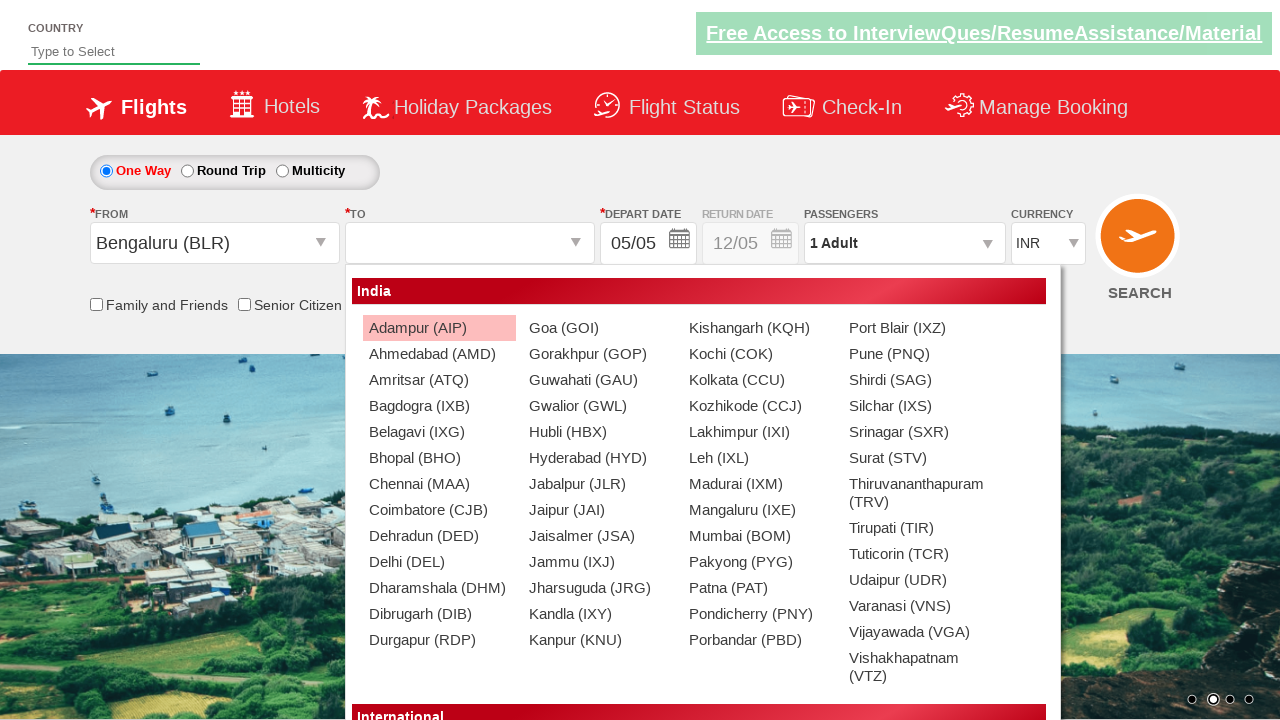

Selected Chennai (MAA) as destination station at (439, 484) on div#ctl00_mainContent_ddl_destinationStation1_CTNR a[value='MAA']
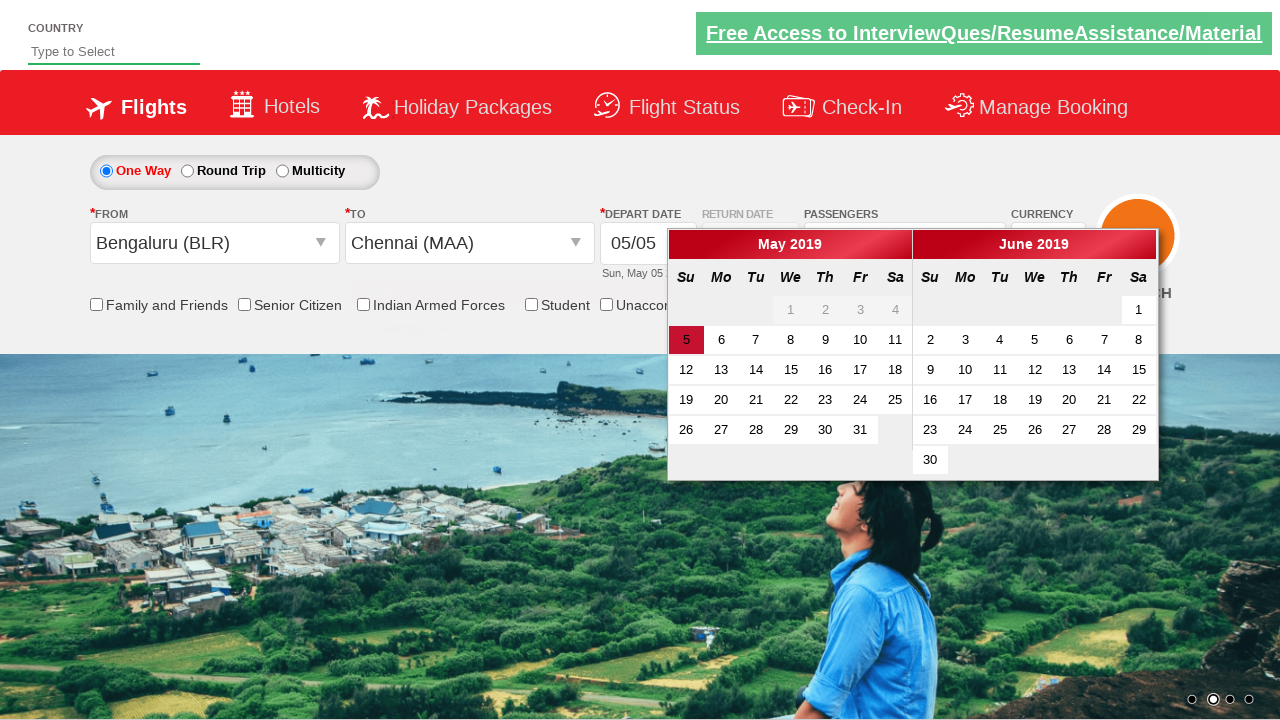

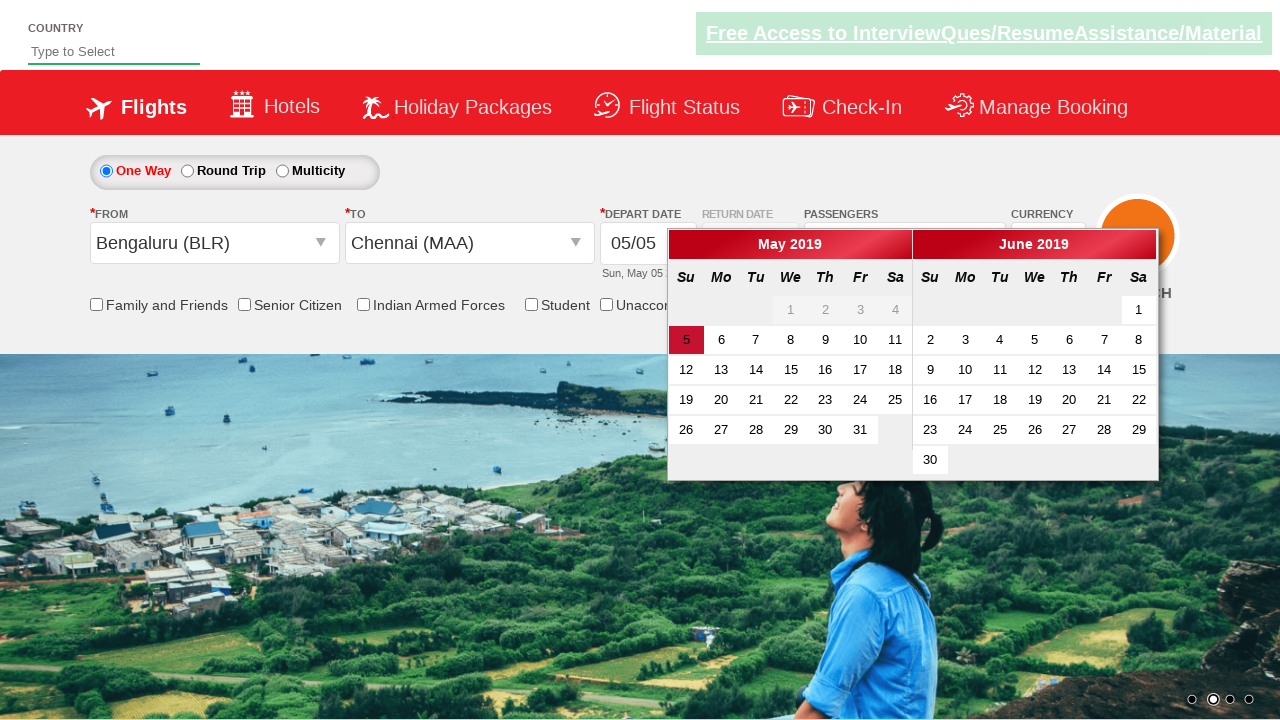